Clicks on Privacy submenu and verifies Oliver Schade's name and email are displayed

Starting URL: http://www.99-bottles-of-beer.net/

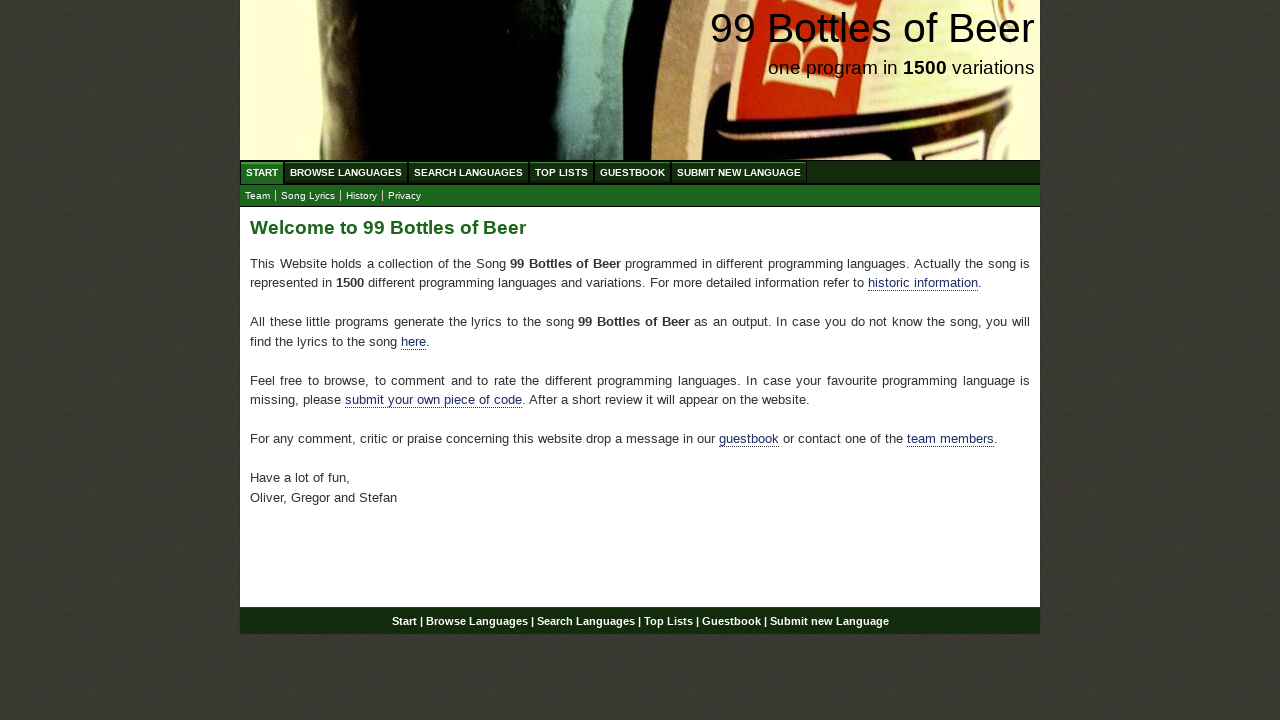

Clicked on Privacy/Impressum submenu item at (404, 196) on xpath=//body/div[@id='wrap']/div[@id='navigation']/ul[@id='submenu']/li/a[@href=
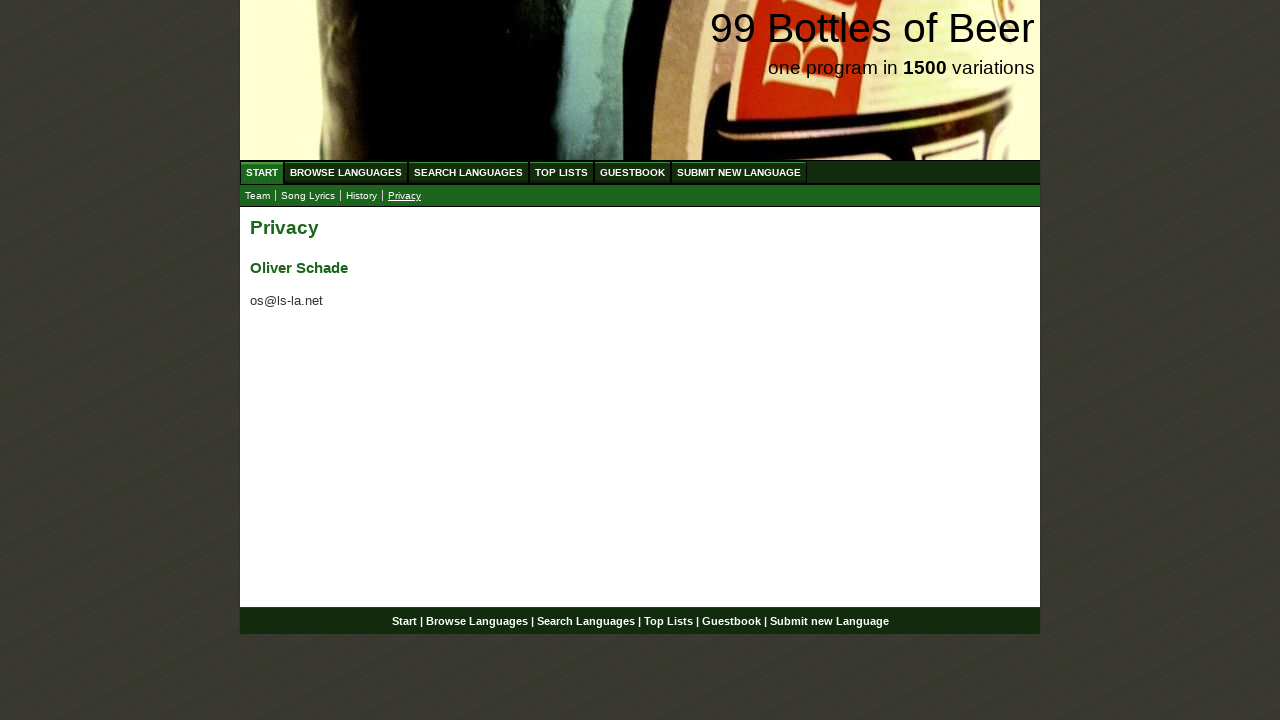

Waited for Oliver Schade's name to appear
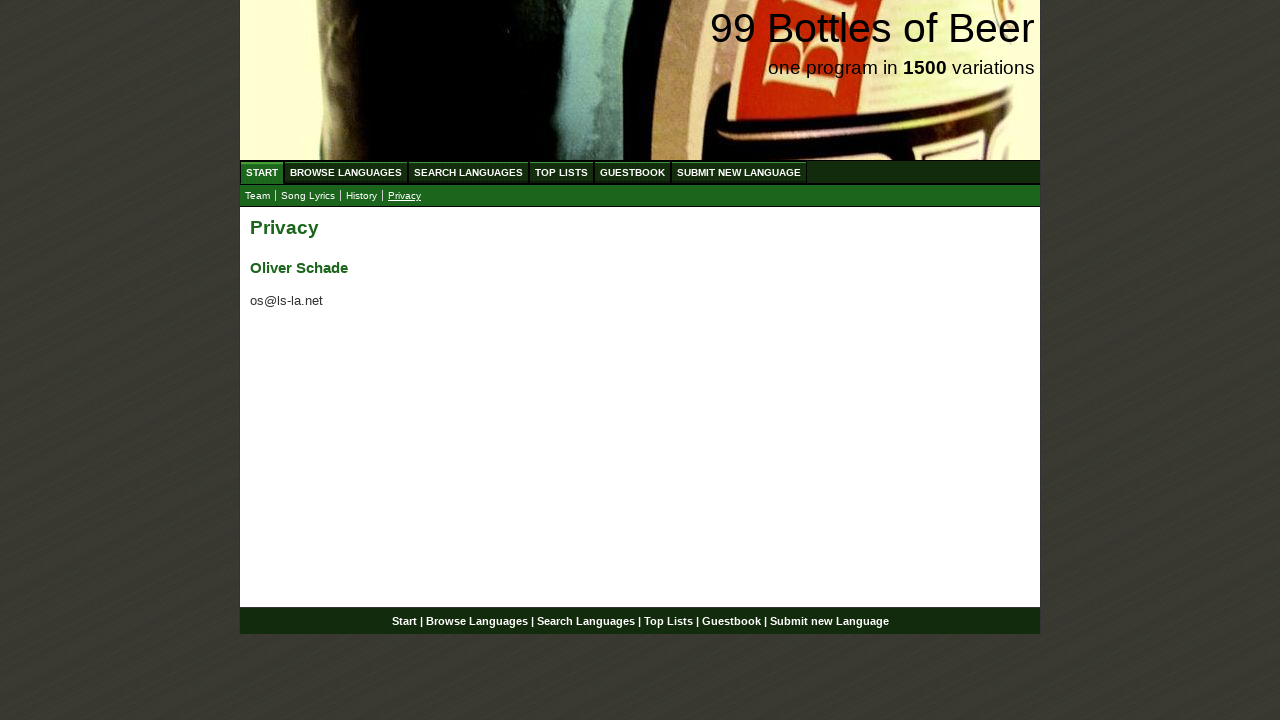

Waited for Oliver Schade's email to appear
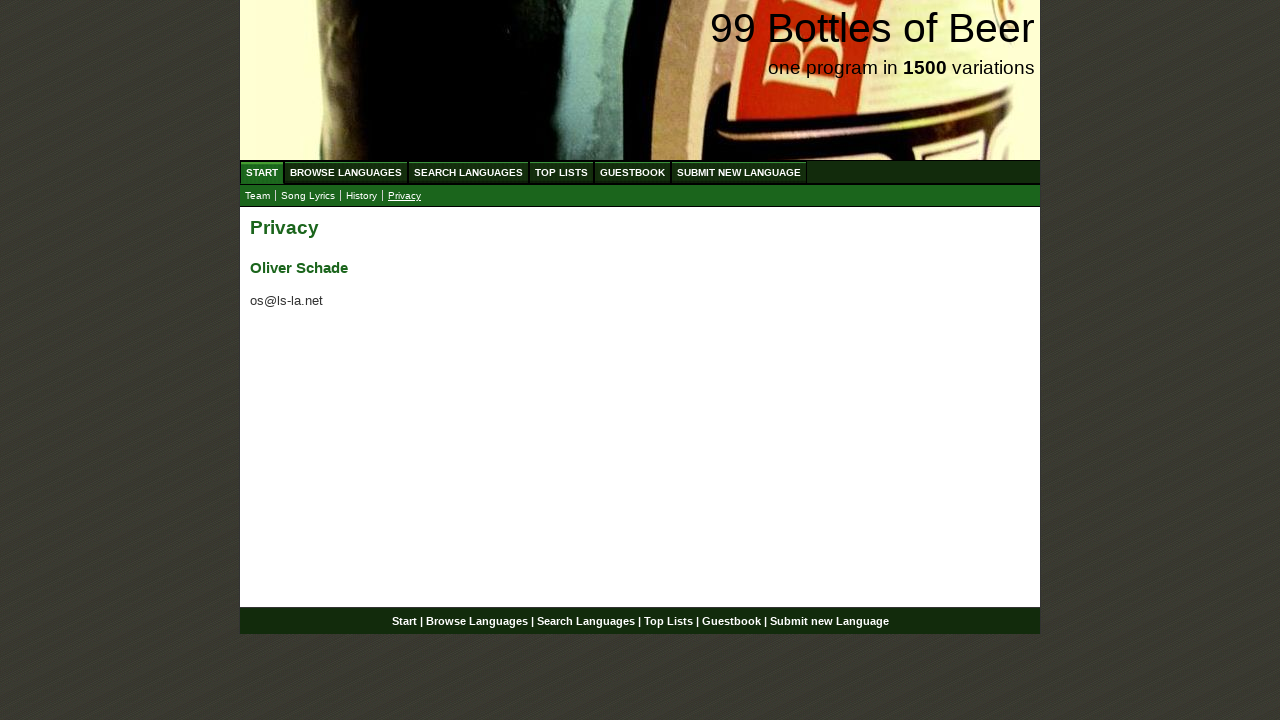

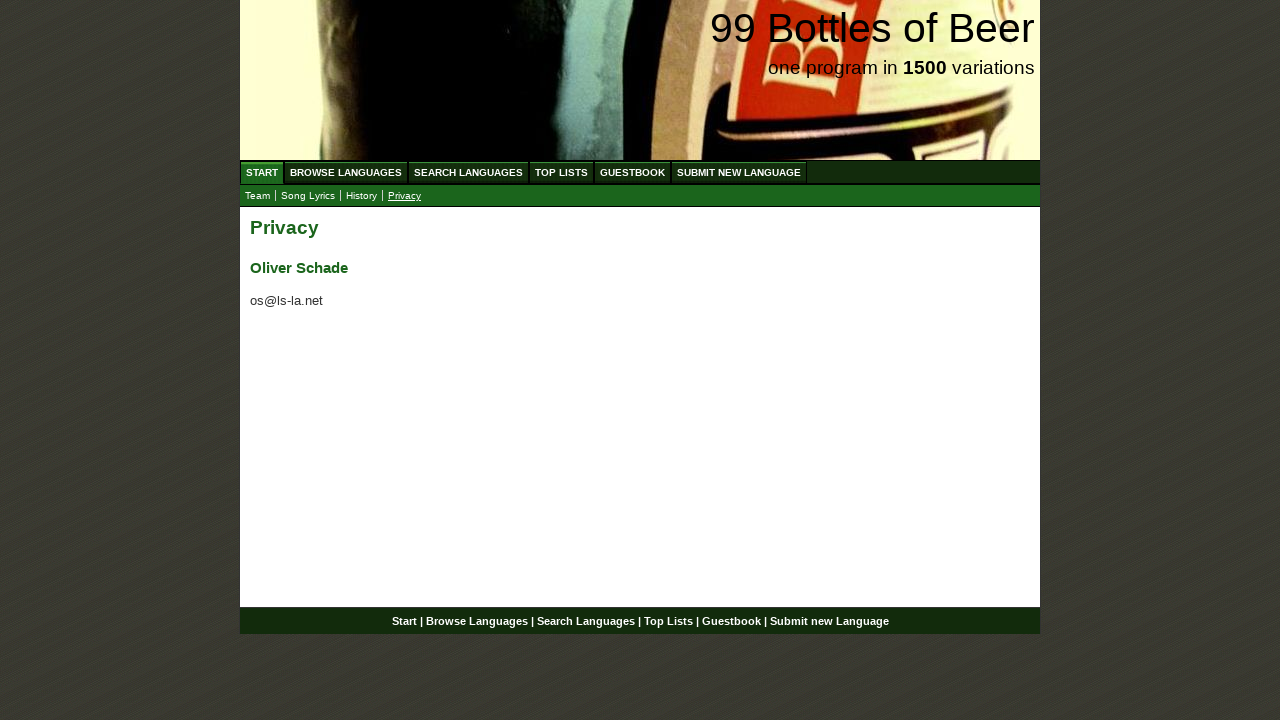